Tests alert handling by clicking a button that triggers an alert and then accepting/dismissing the alert dialog

Starting URL: https://formy-project.herokuapp.com/switch-window

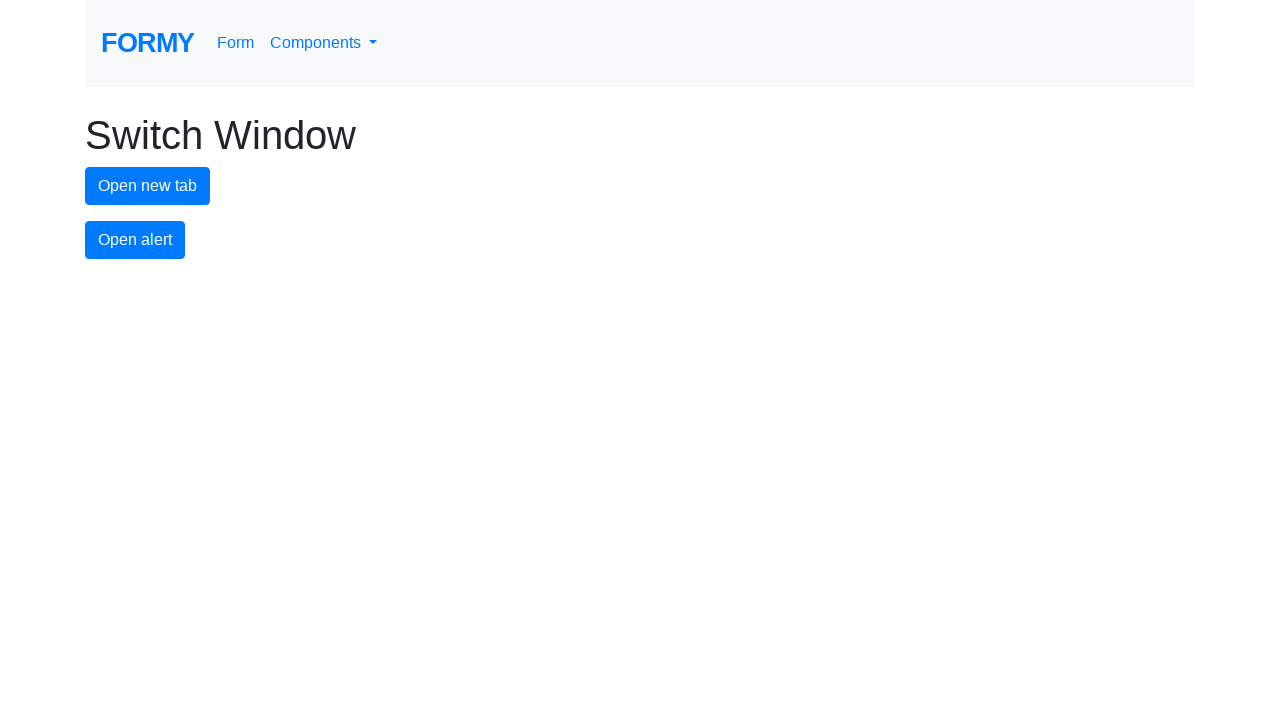

Set up dialog handler to accept alerts
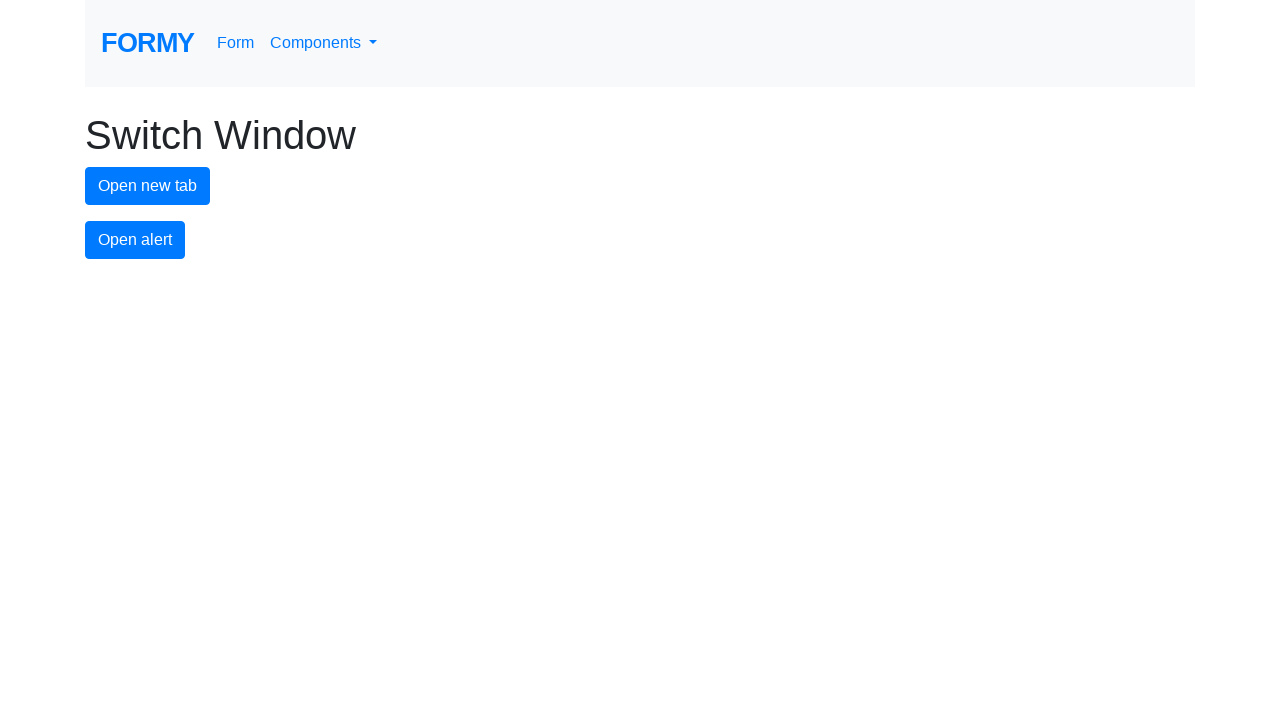

Clicked alert button to trigger alert dialog at (135, 240) on #alert-button
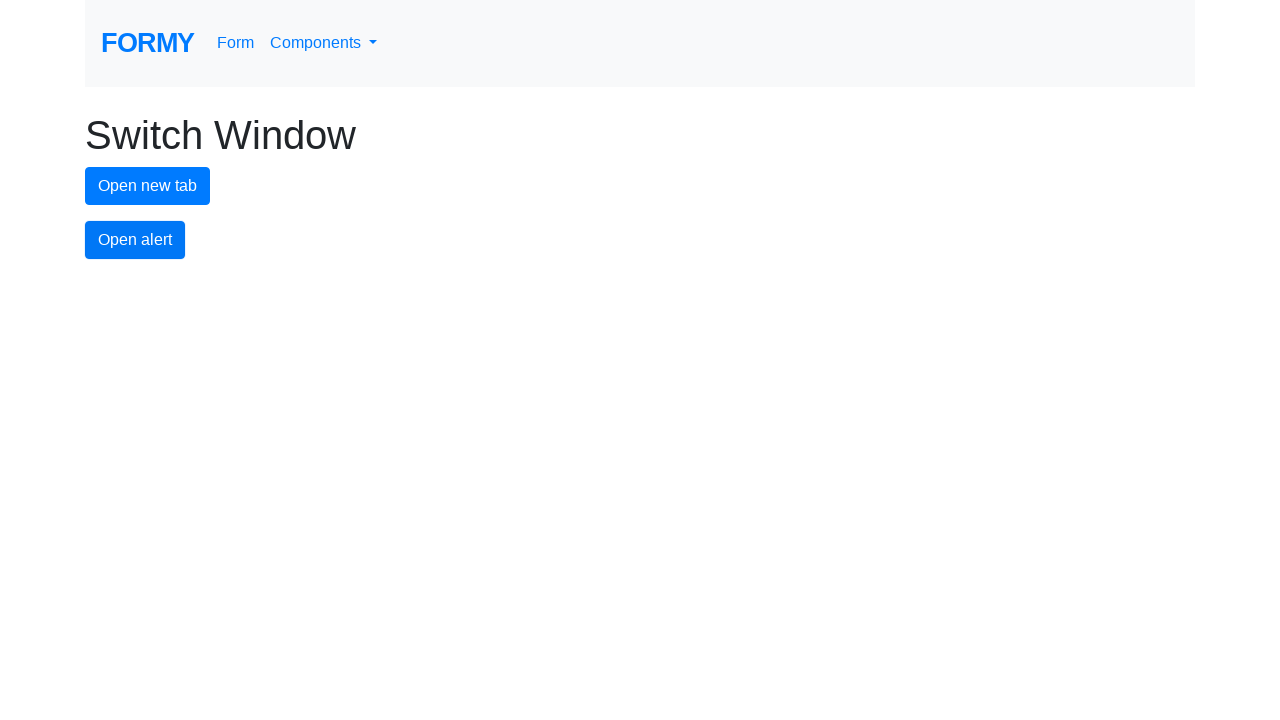

Waited for alert dialog to be processed and accepted
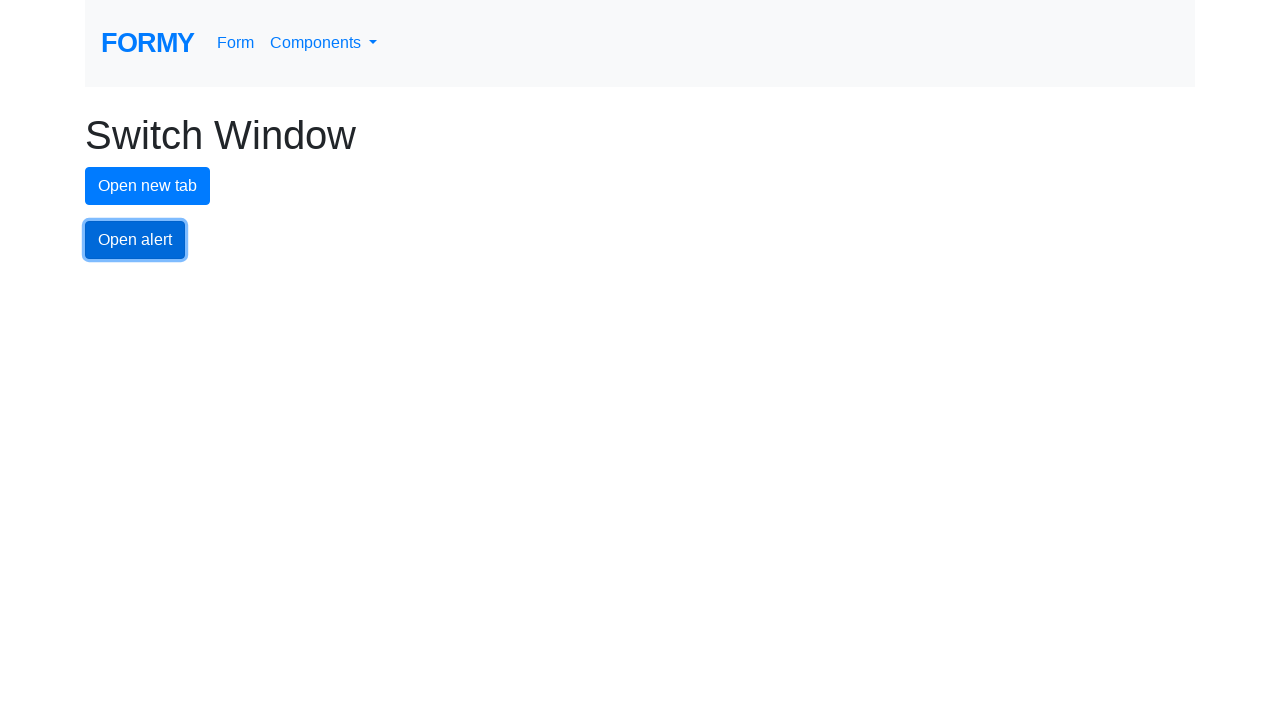

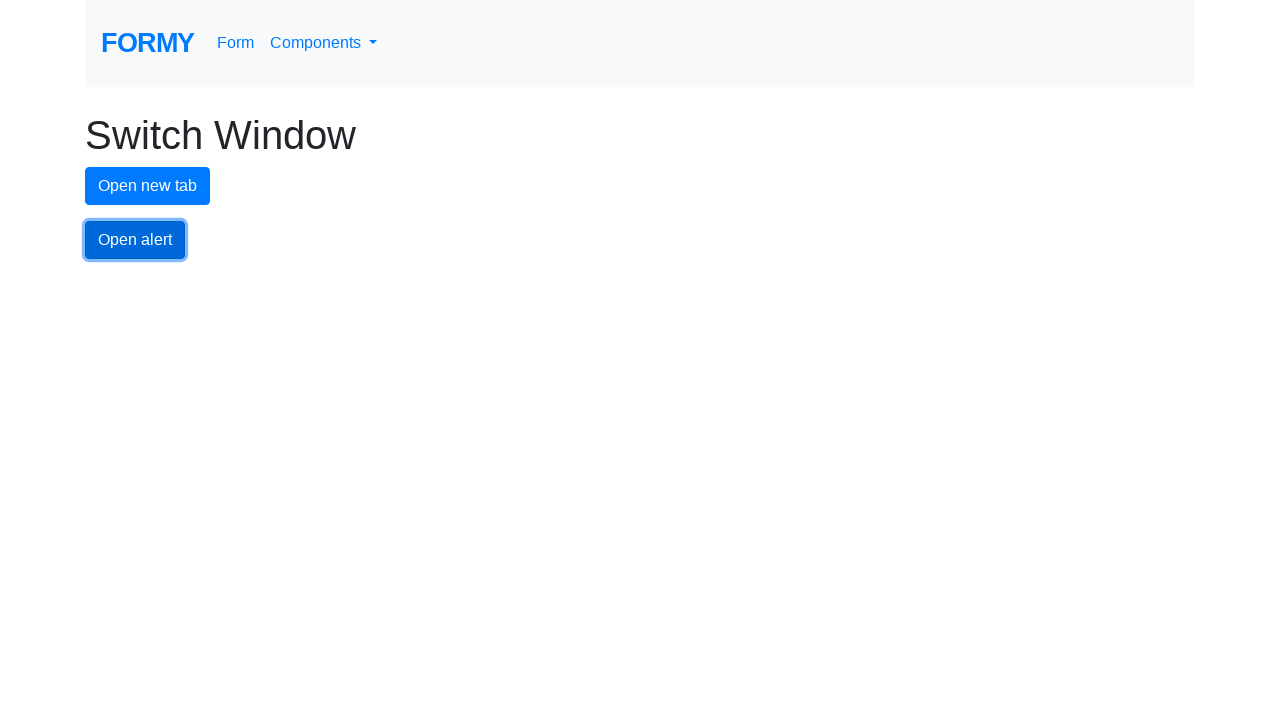